Tests opting out of A/B tests by forging an opt-out cookie on the target page, then refreshing to verify the page displays "No A/B Test" heading

Starting URL: http://the-internet.herokuapp.com/abtest

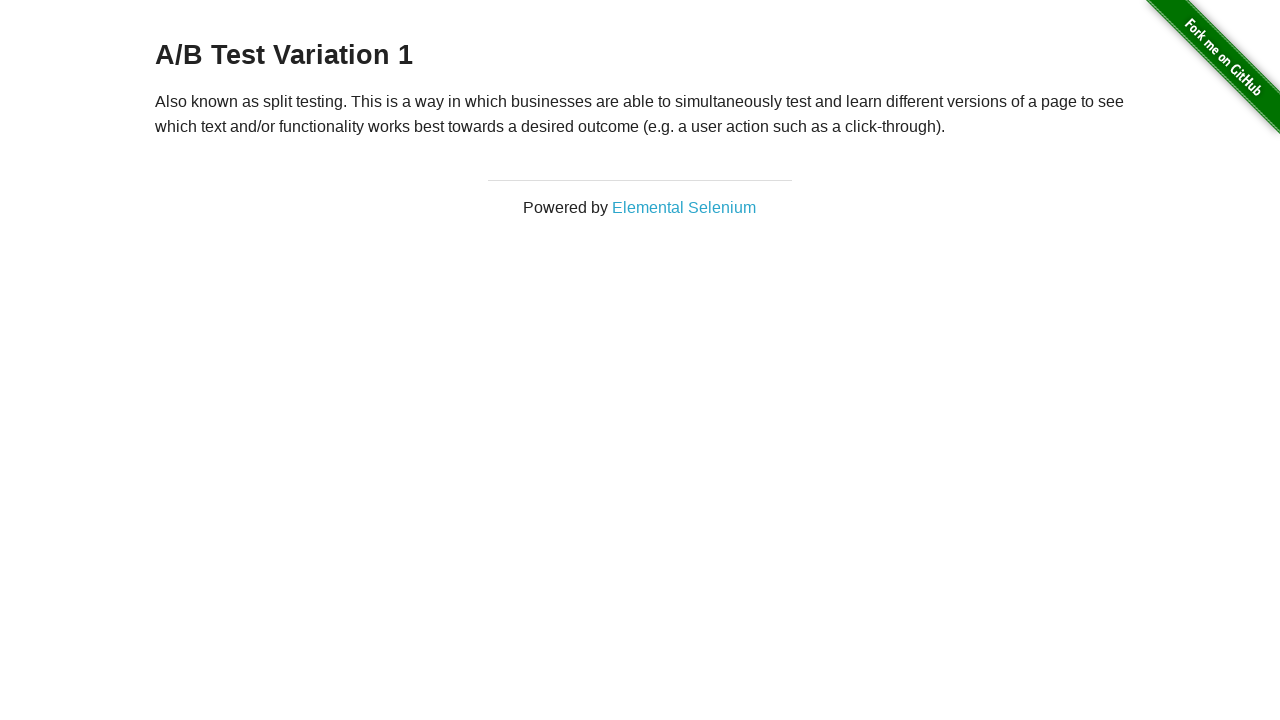

Located h3 heading element
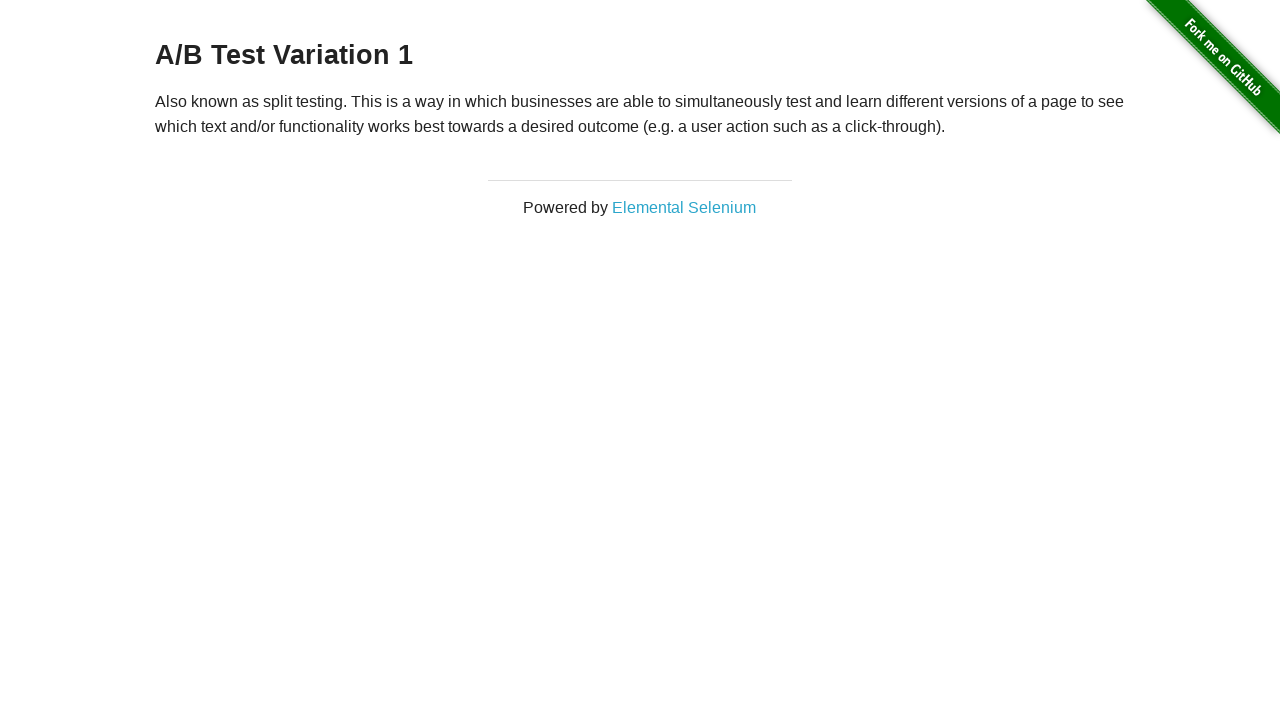

Retrieved heading text content
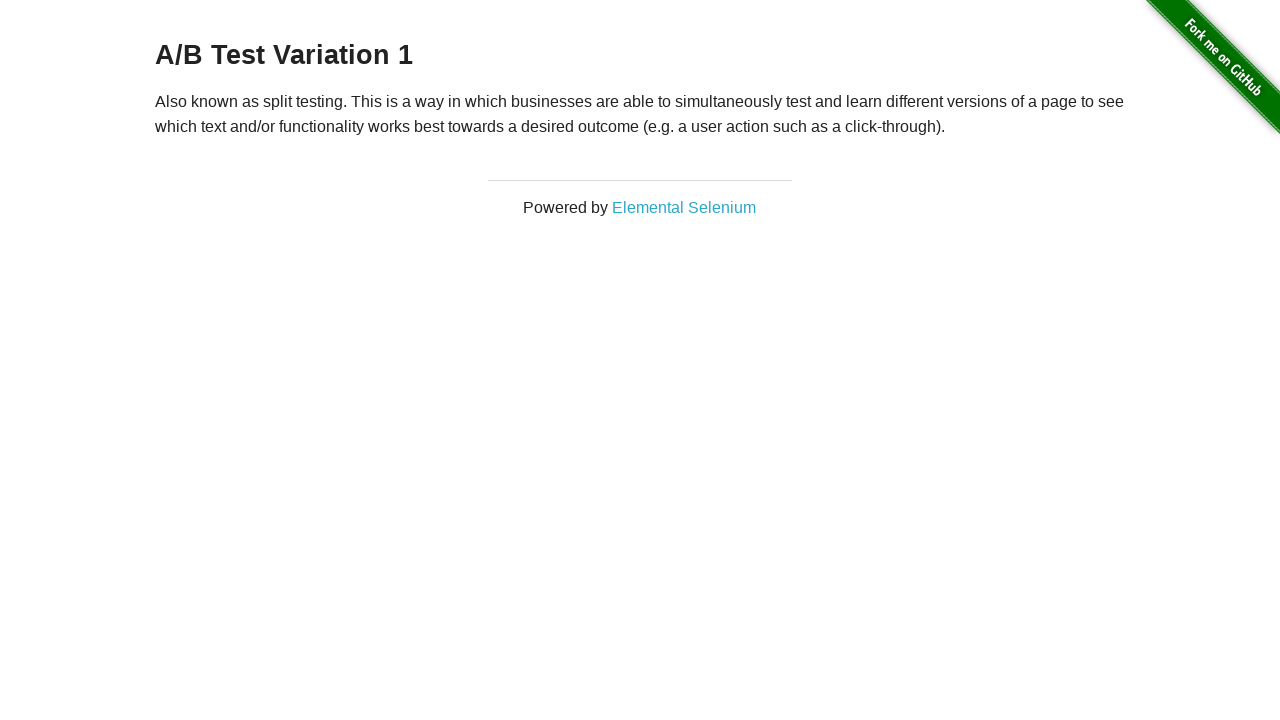

Verified initial heading is A/B test variant: 'A/B Test Variation 1'
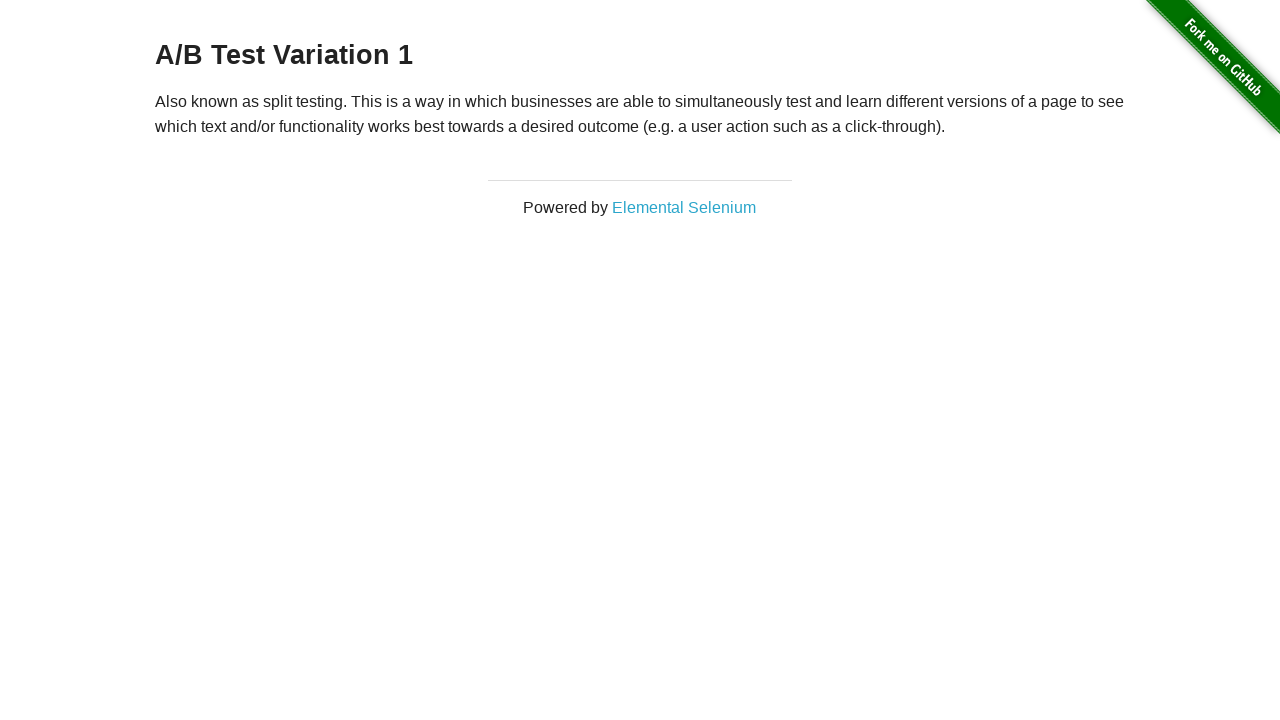

Added optimizelyOptOut cookie to context
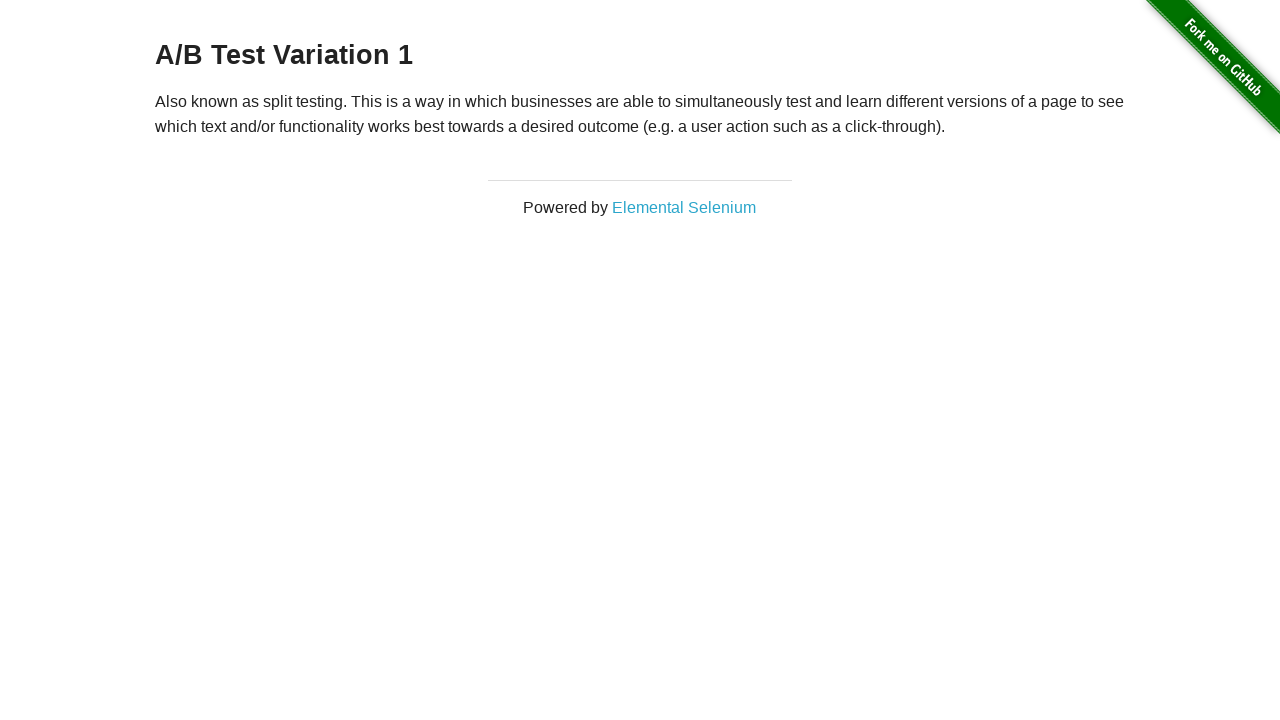

Reloaded page to apply opt-out cookie
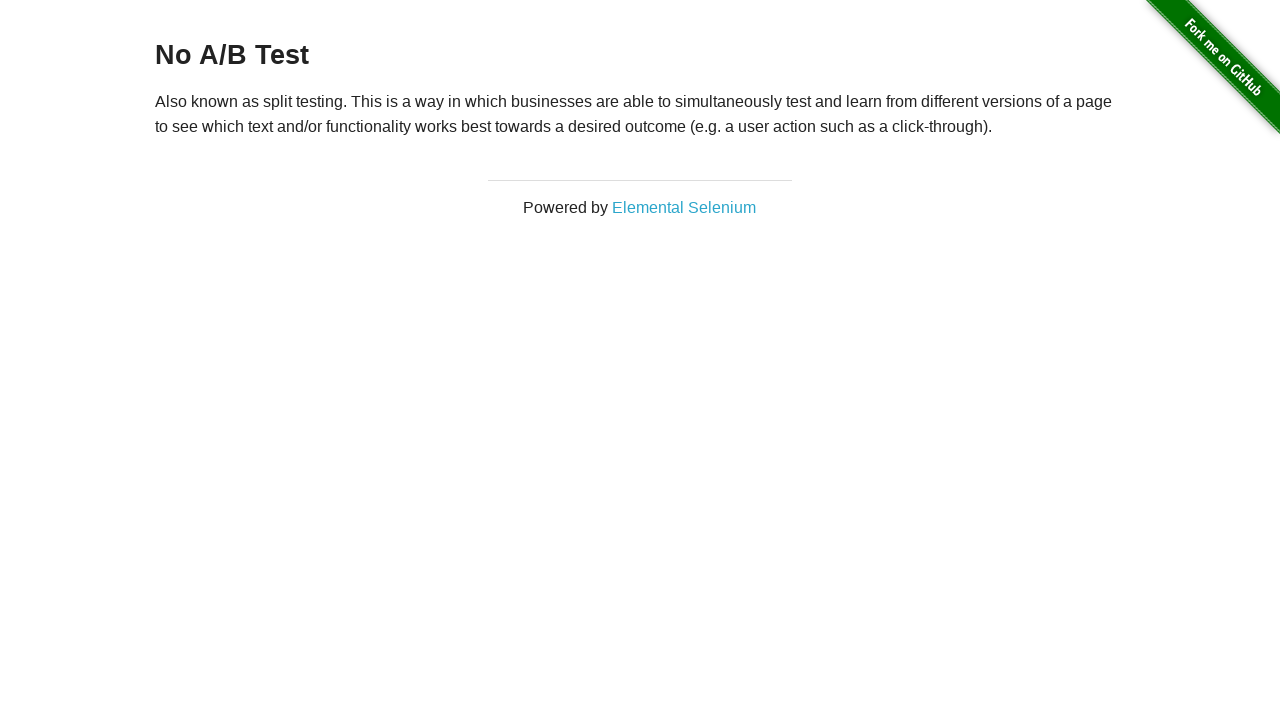

Retrieved heading text after page reload
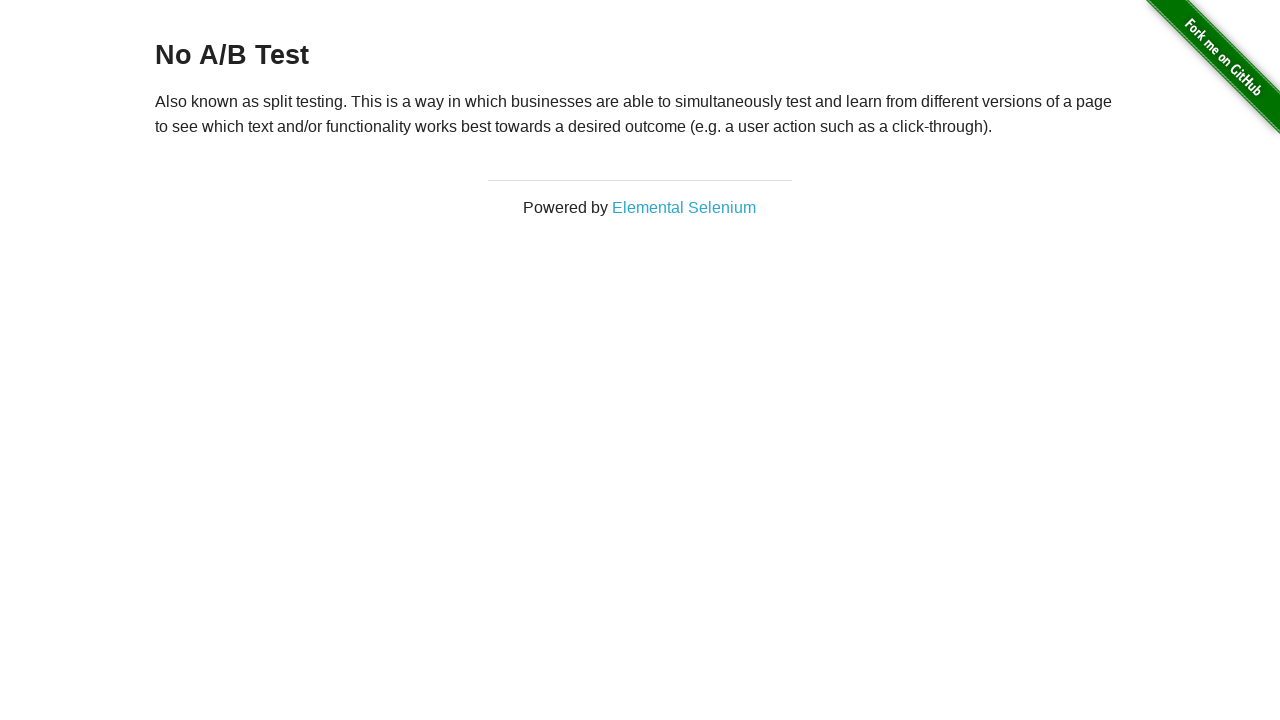

Verified heading now displays 'No A/B Test' after opting out
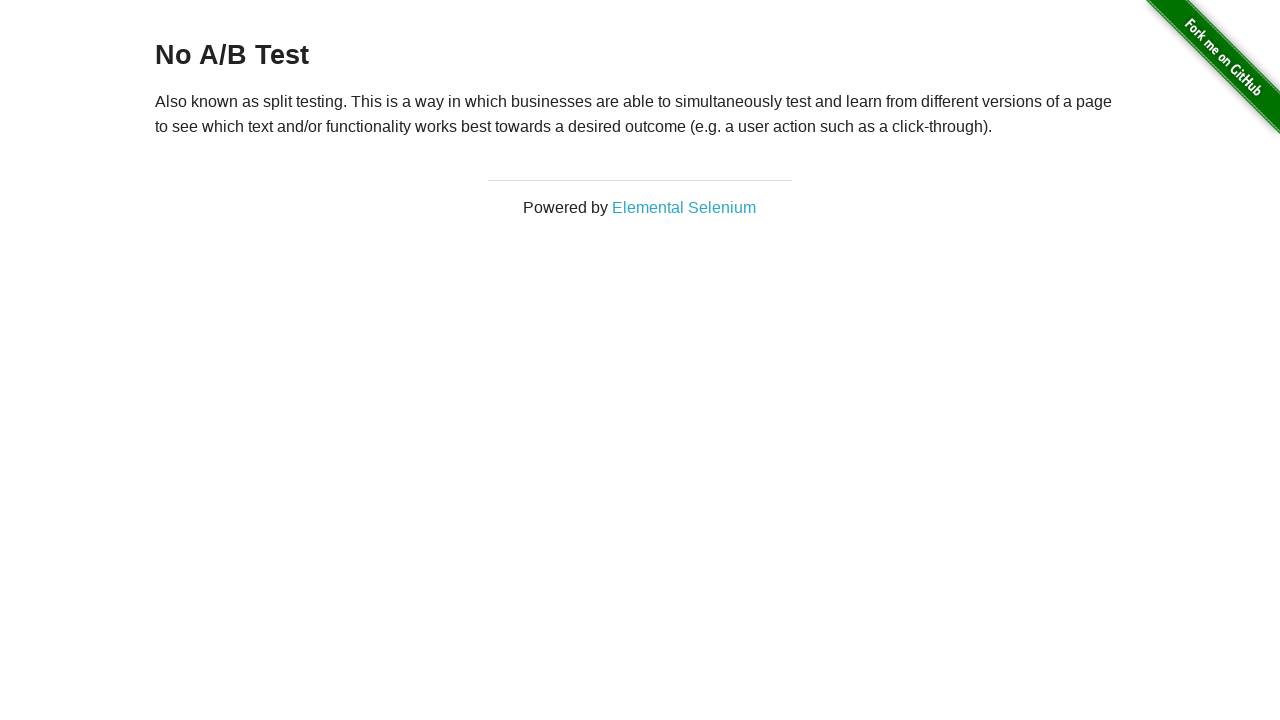

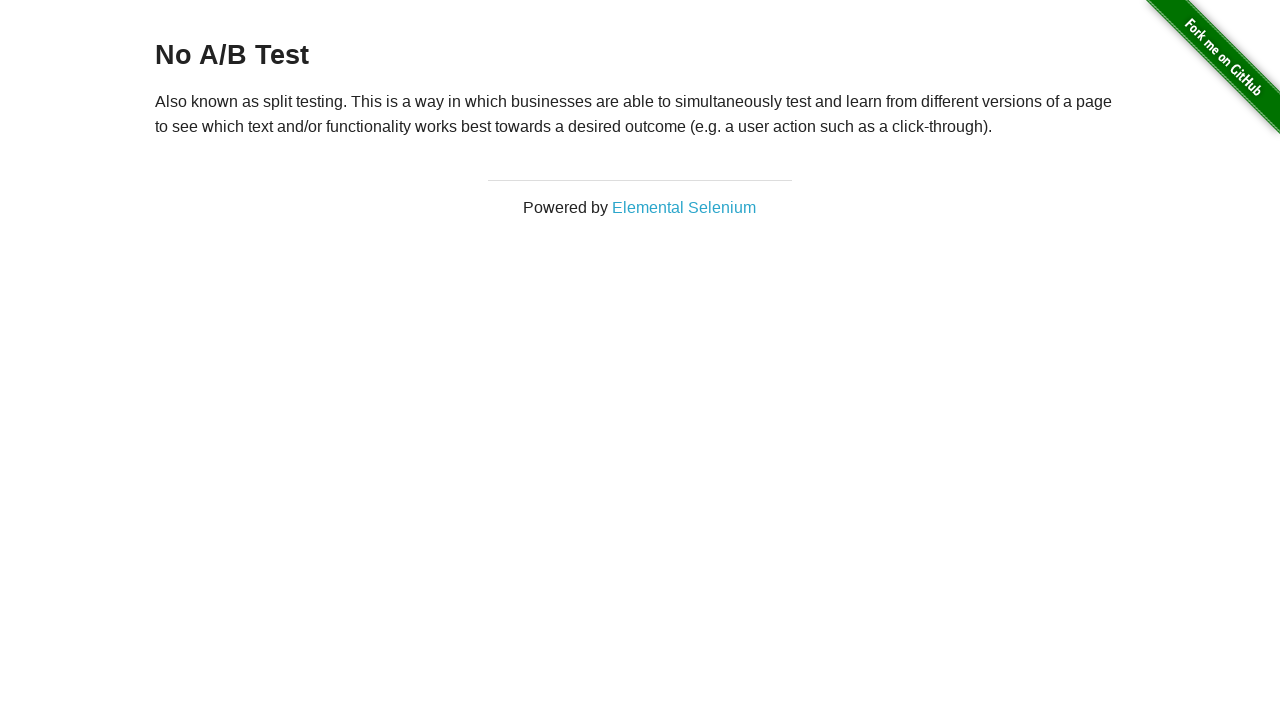